Tests a simple contact form by filling in first name, last name, email, phone number, and message fields using keyboard navigation (Tab key) and submitting the form.

Starting URL: https://v1.training-support.net/selenium/simple-form

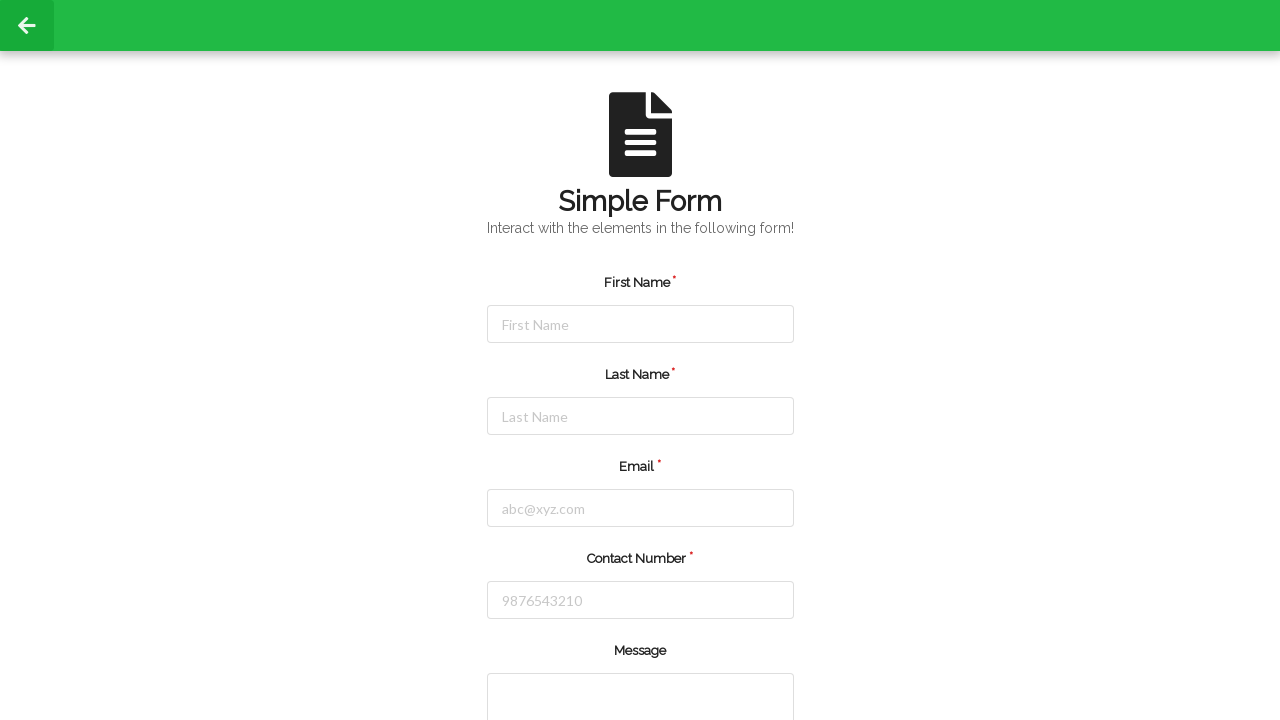

Clicked on first name field at (640, 324) on #firstName
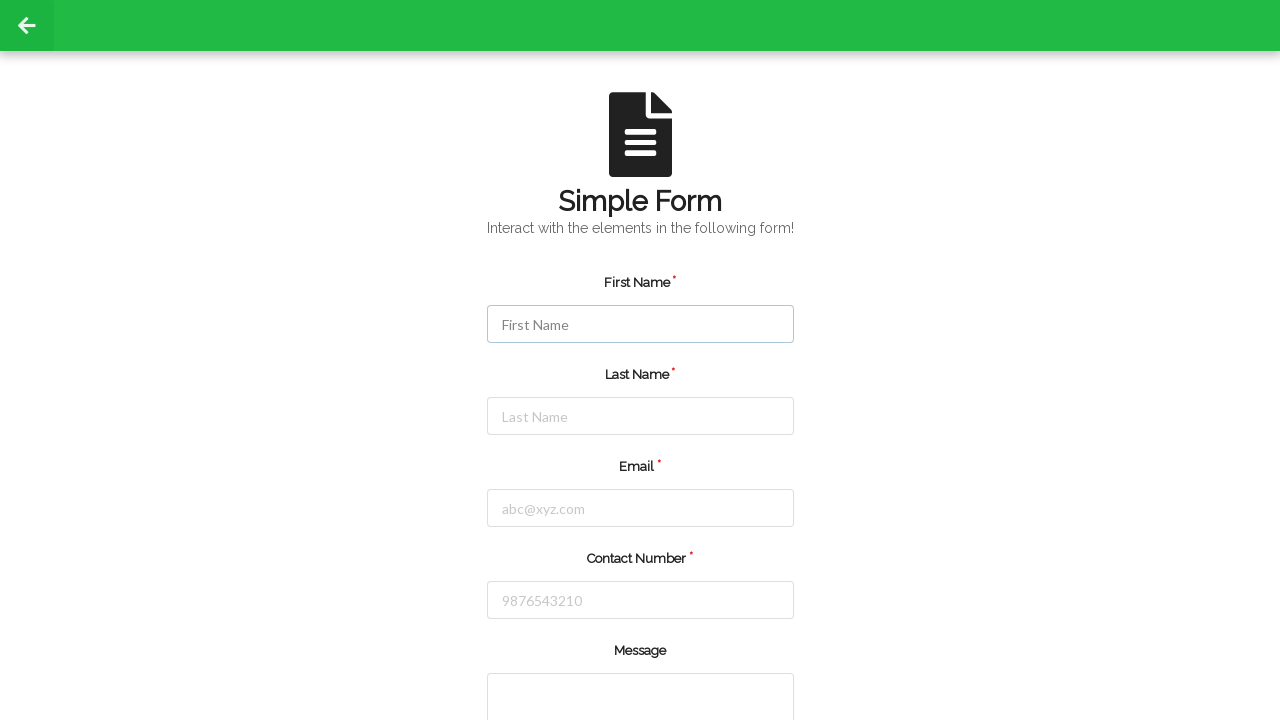

Filled first name field with 'Michael' on #firstName
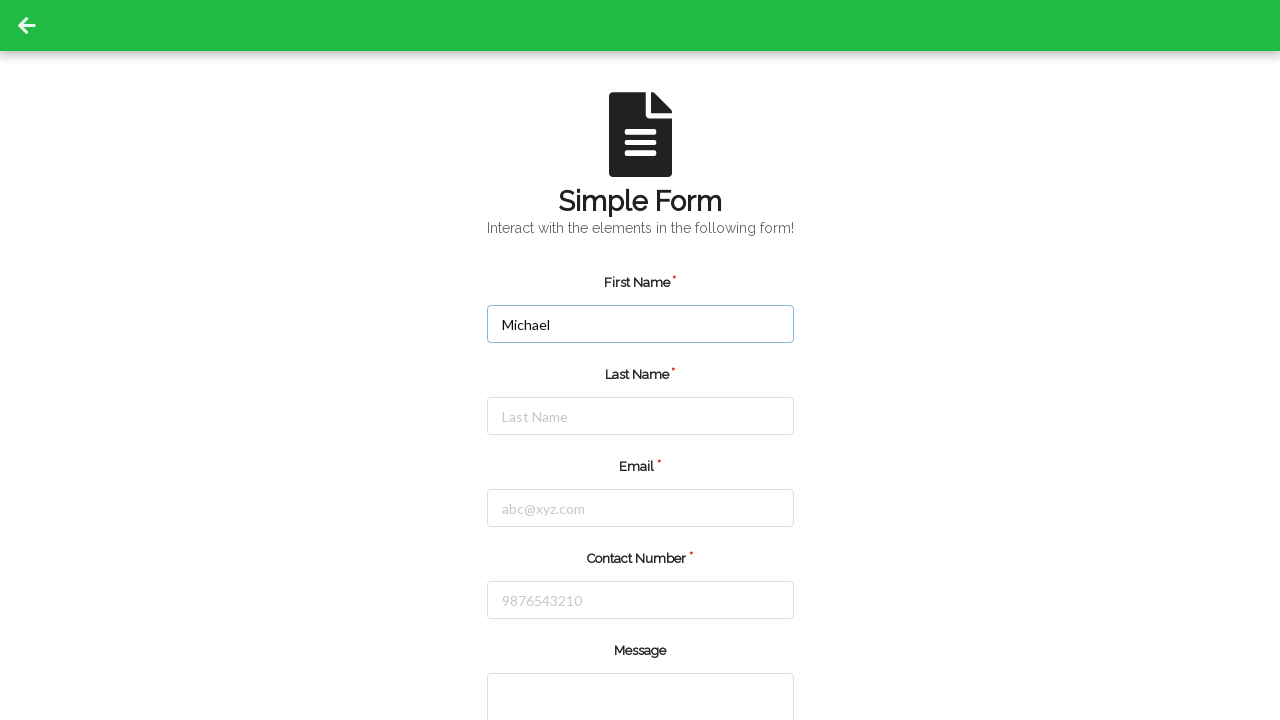

Pressed Tab to navigate to last name field on #firstName
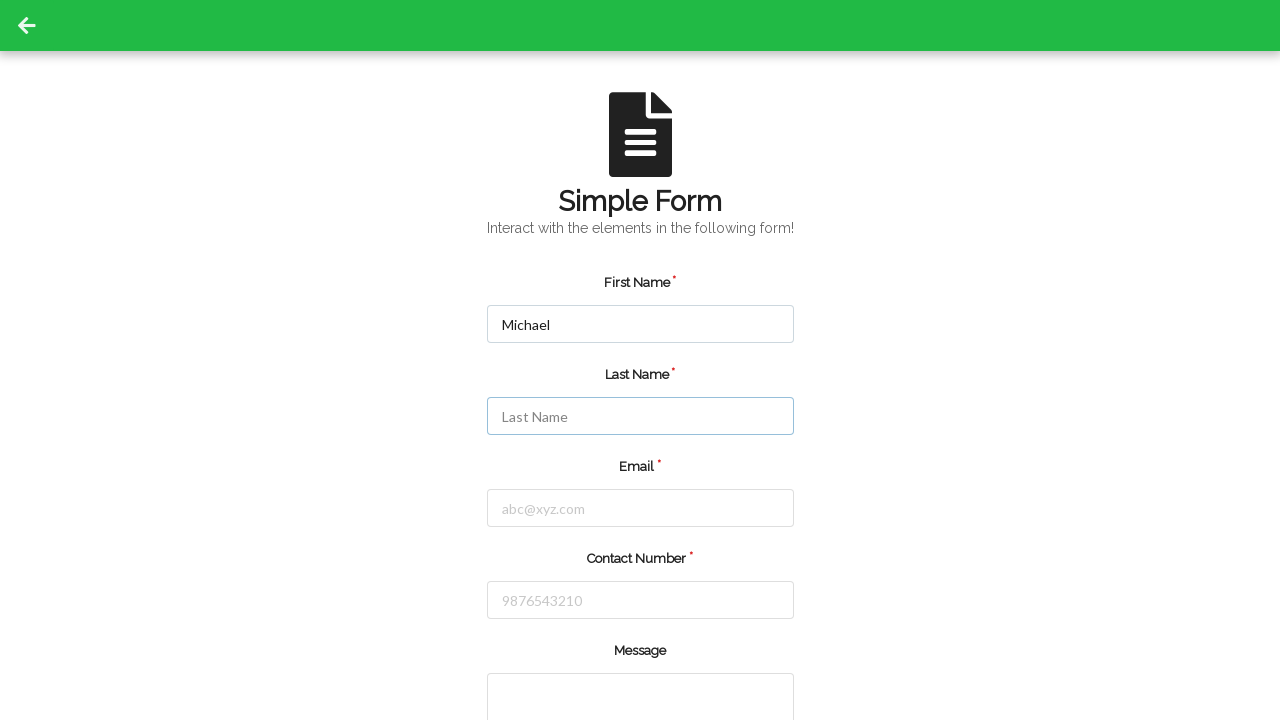

Typed 'Johnson' in last name field
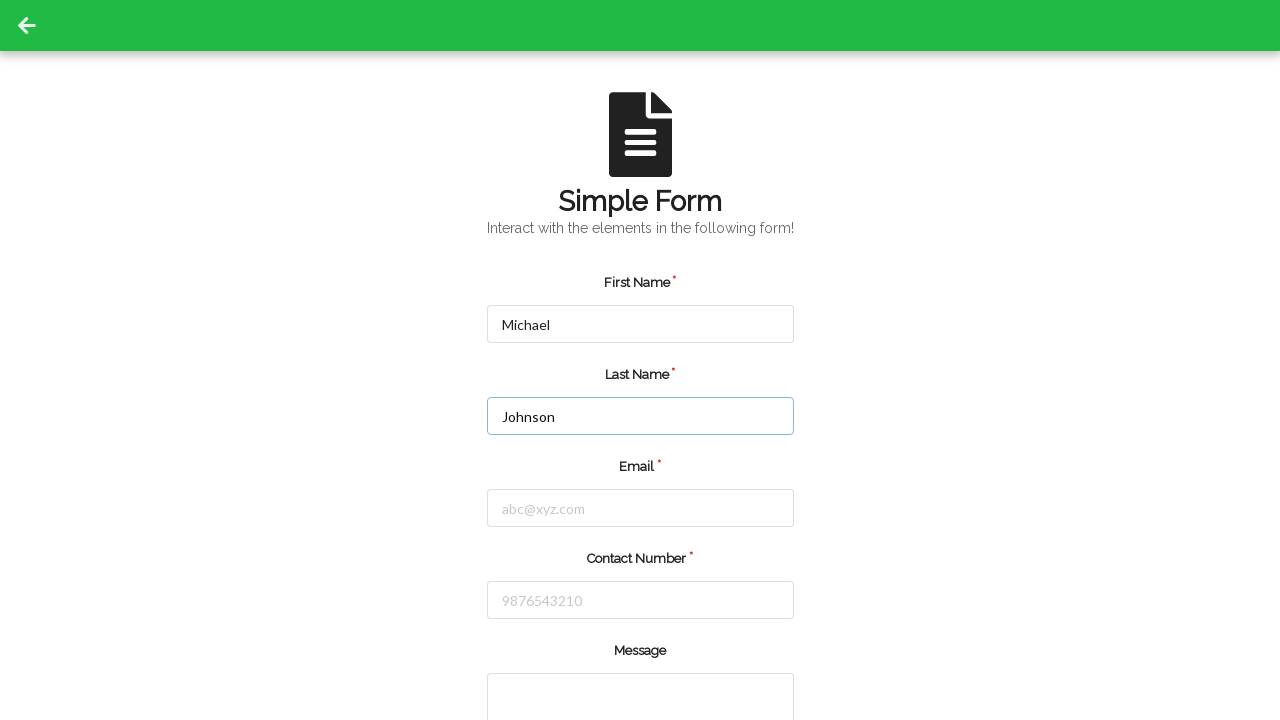

Pressed Tab to navigate to email field
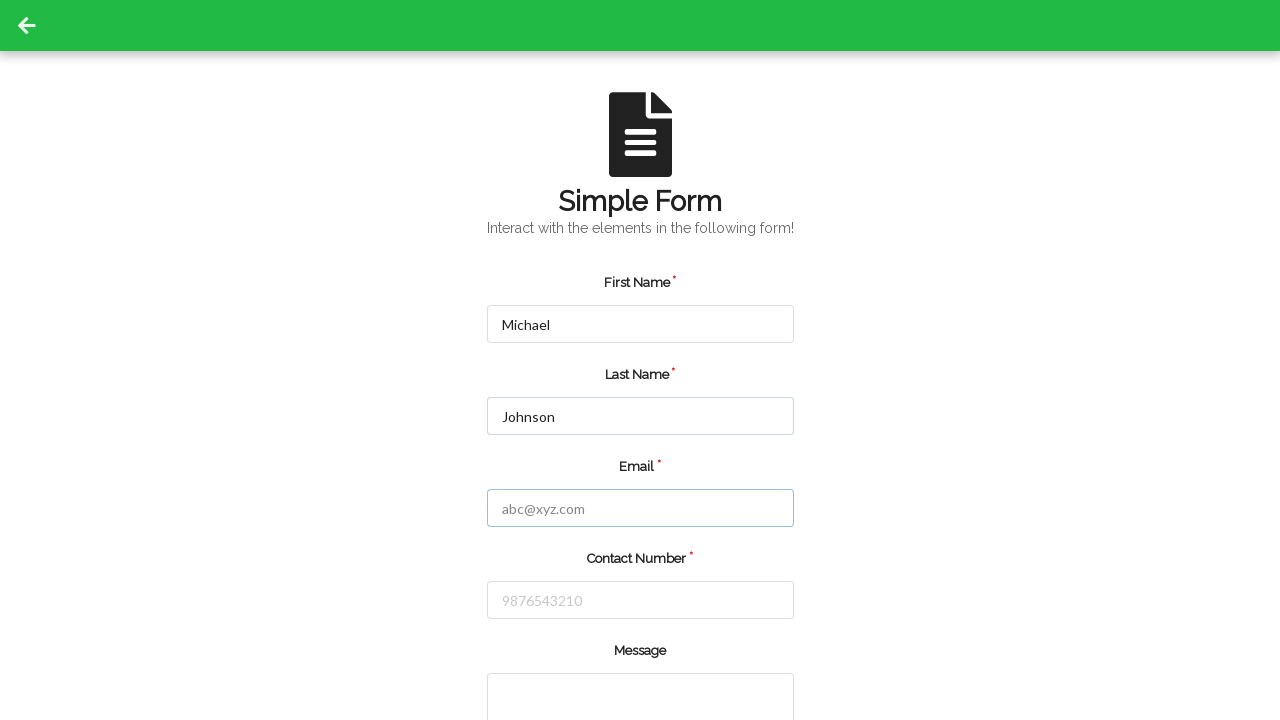

Typed 'michael.johnson@example.com' in email field
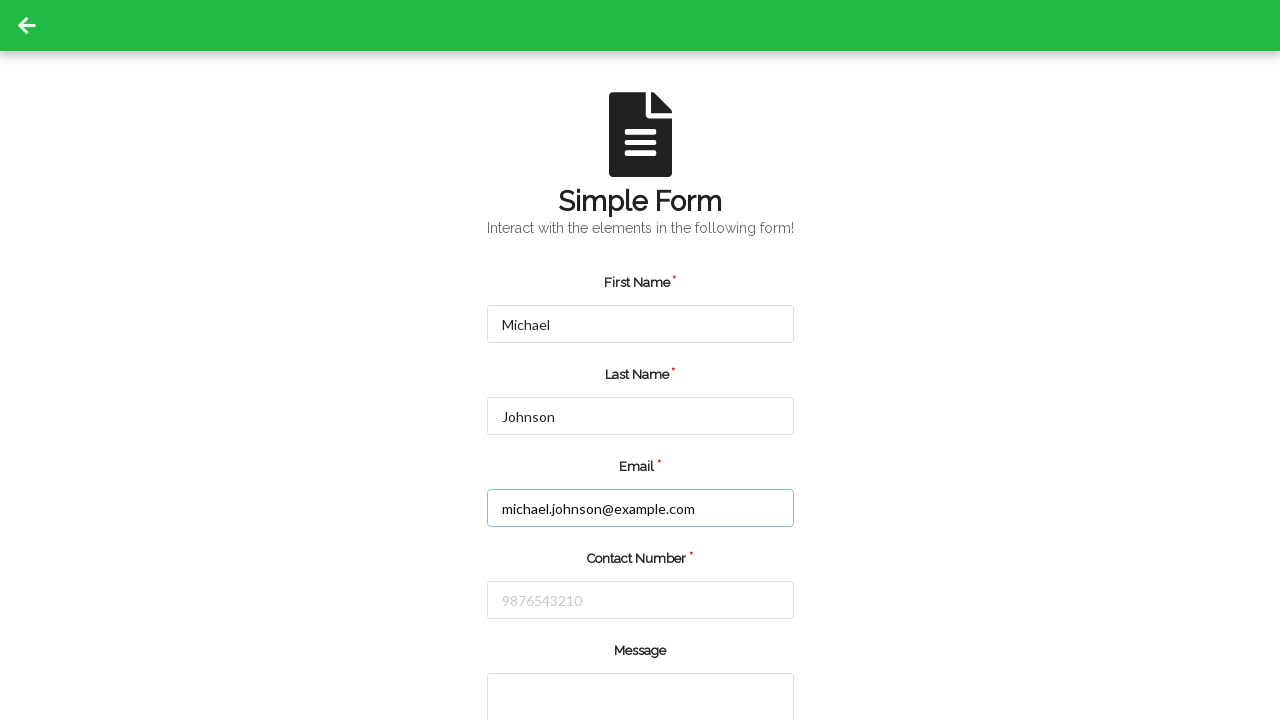

Pressed Tab to navigate to phone number field
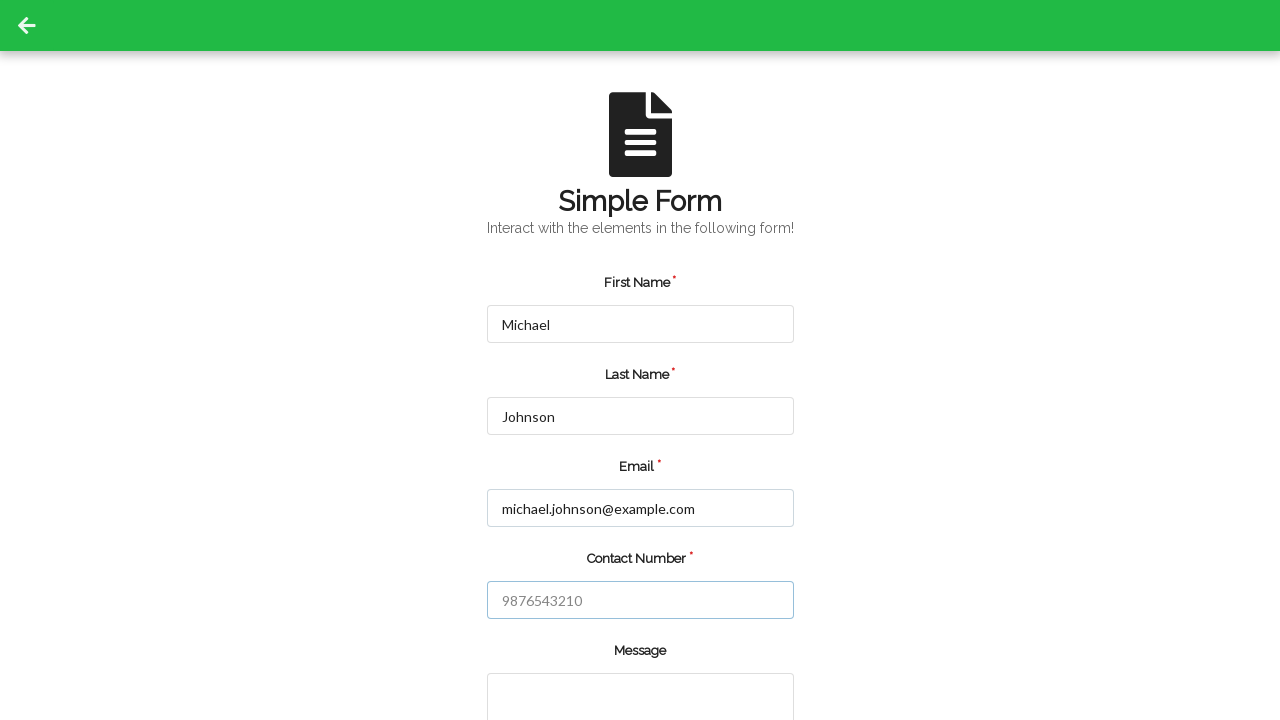

Typed '5551234567' in phone number field
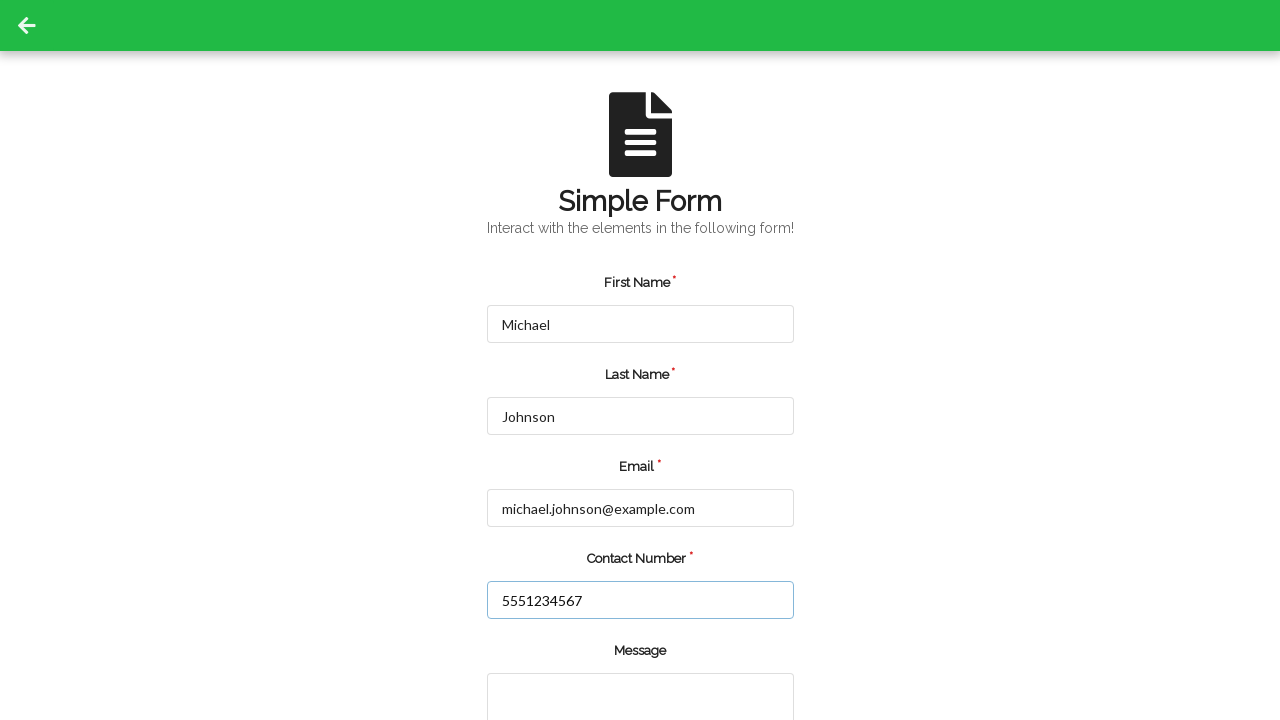

Pressed Tab to navigate to message field
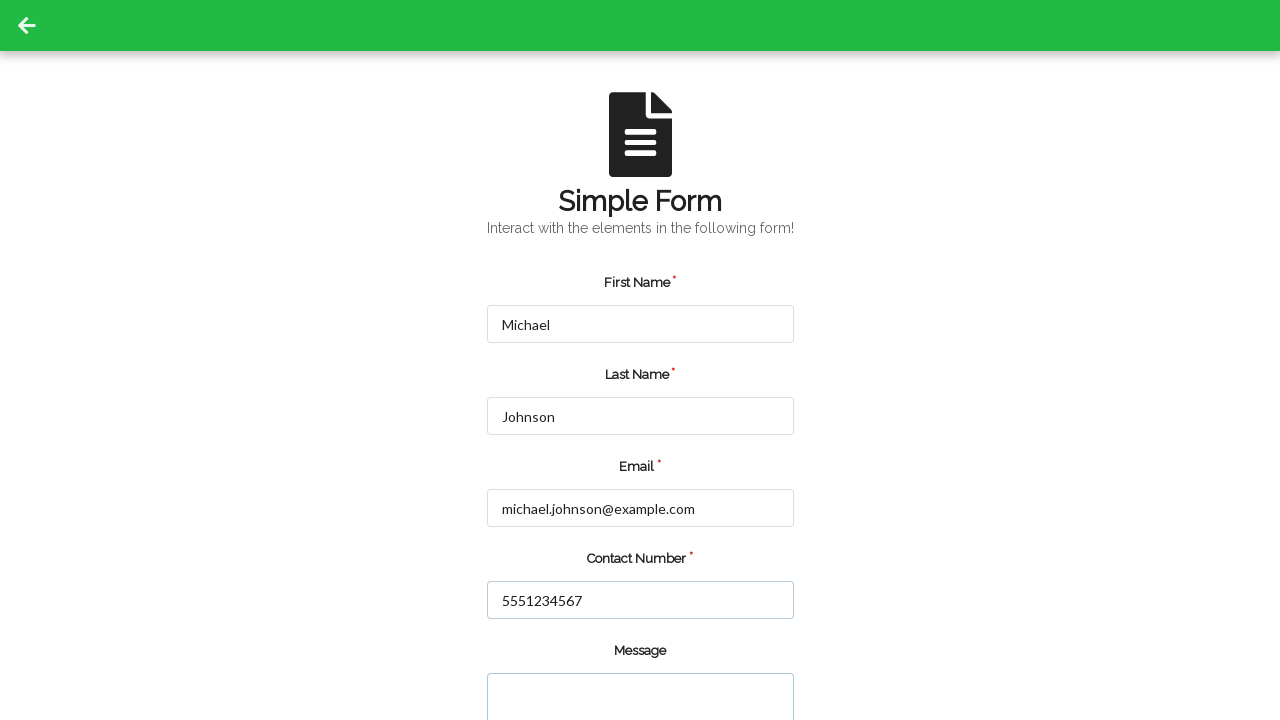

Typed test message 'This is a test message for the contact form.' in message field
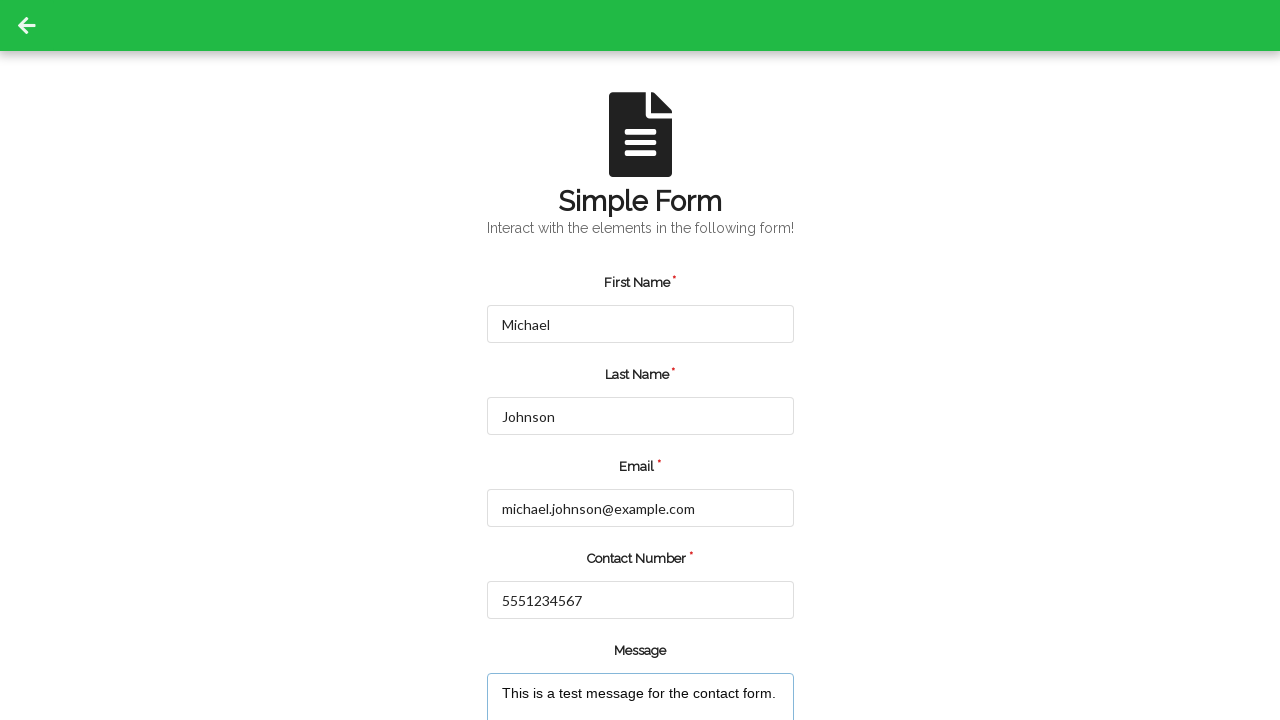

Pressed Tab to navigate to submit button
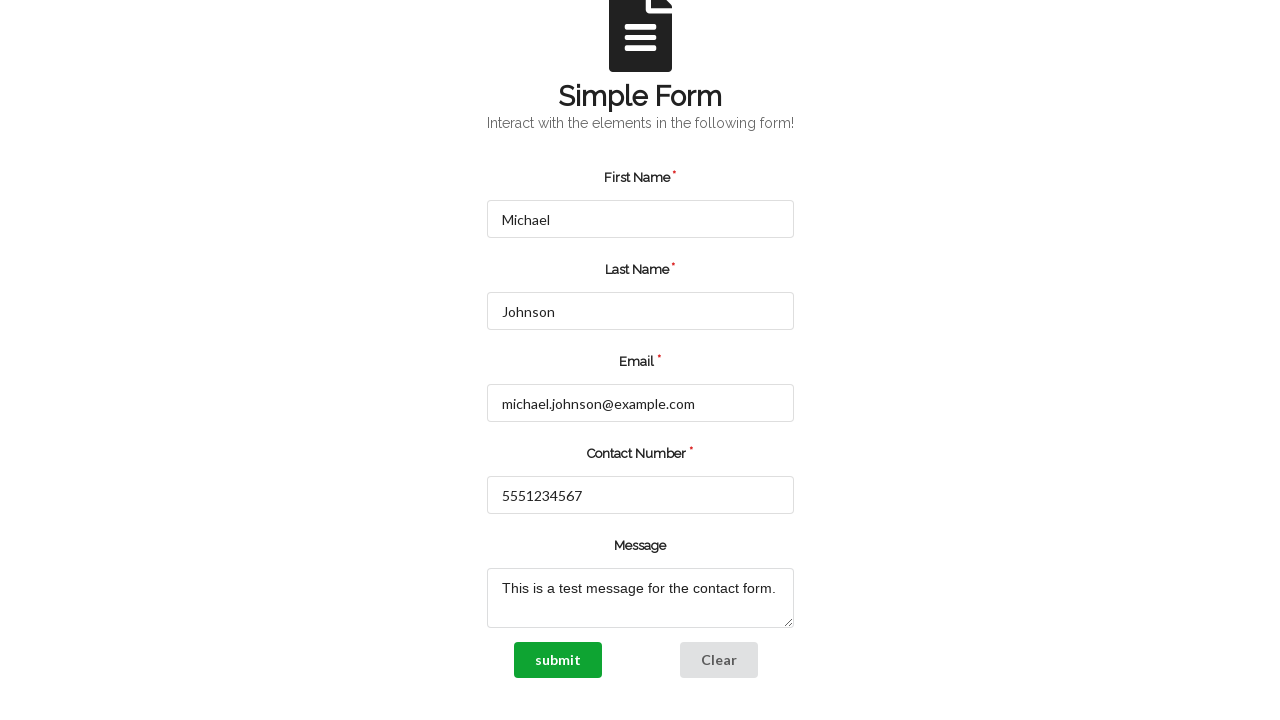

Pressed Enter to submit the contact form
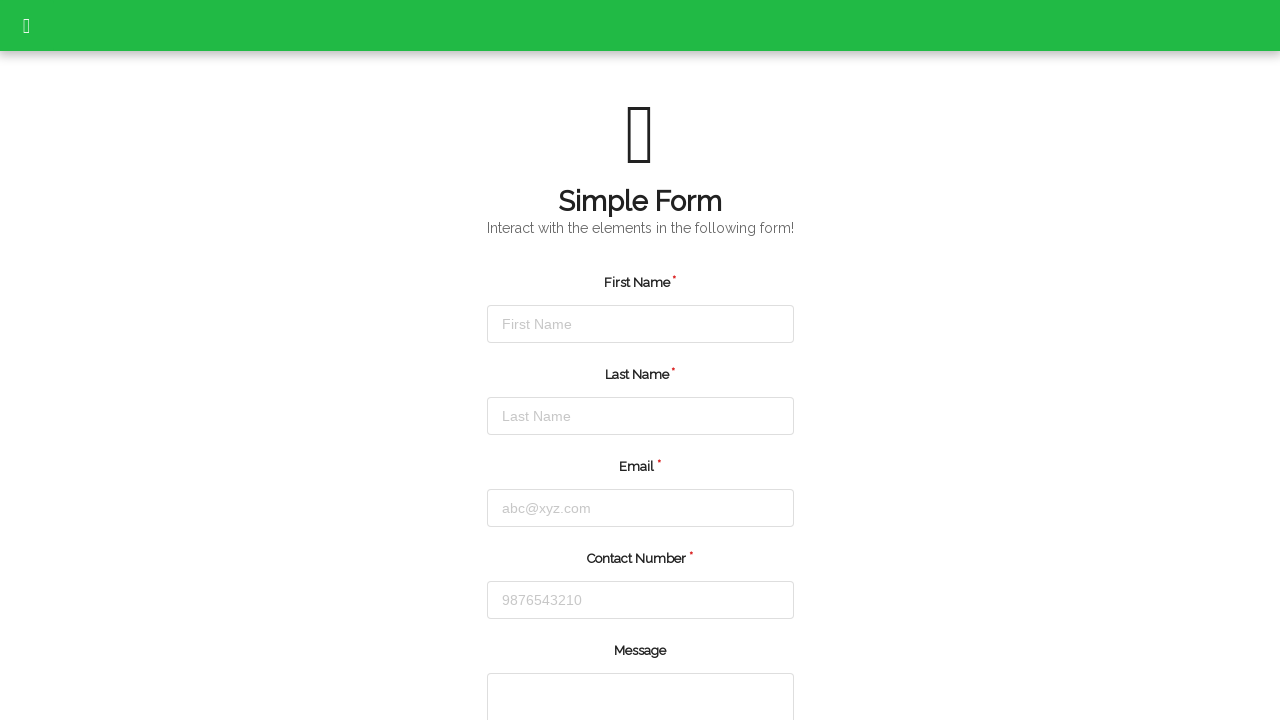

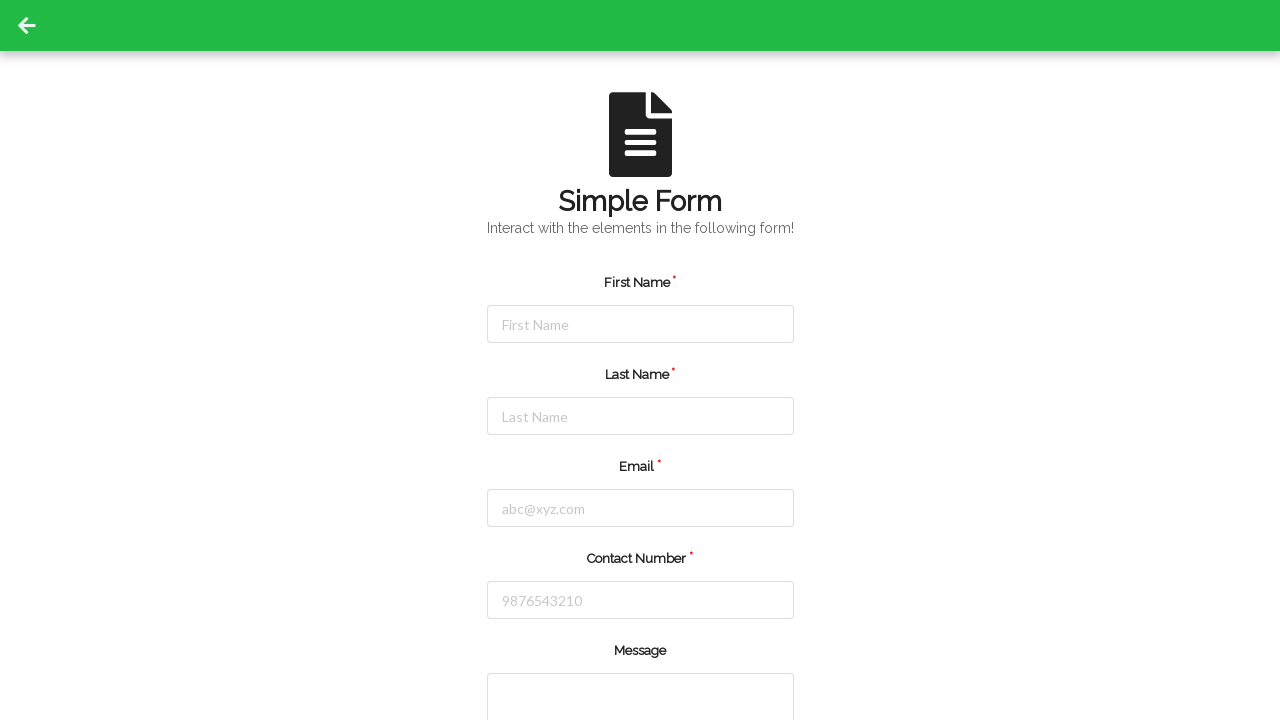